Tests opening a new browser window by clicking a link and verifying content in the new window

Starting URL: https://the-internet.herokuapp.com/windows

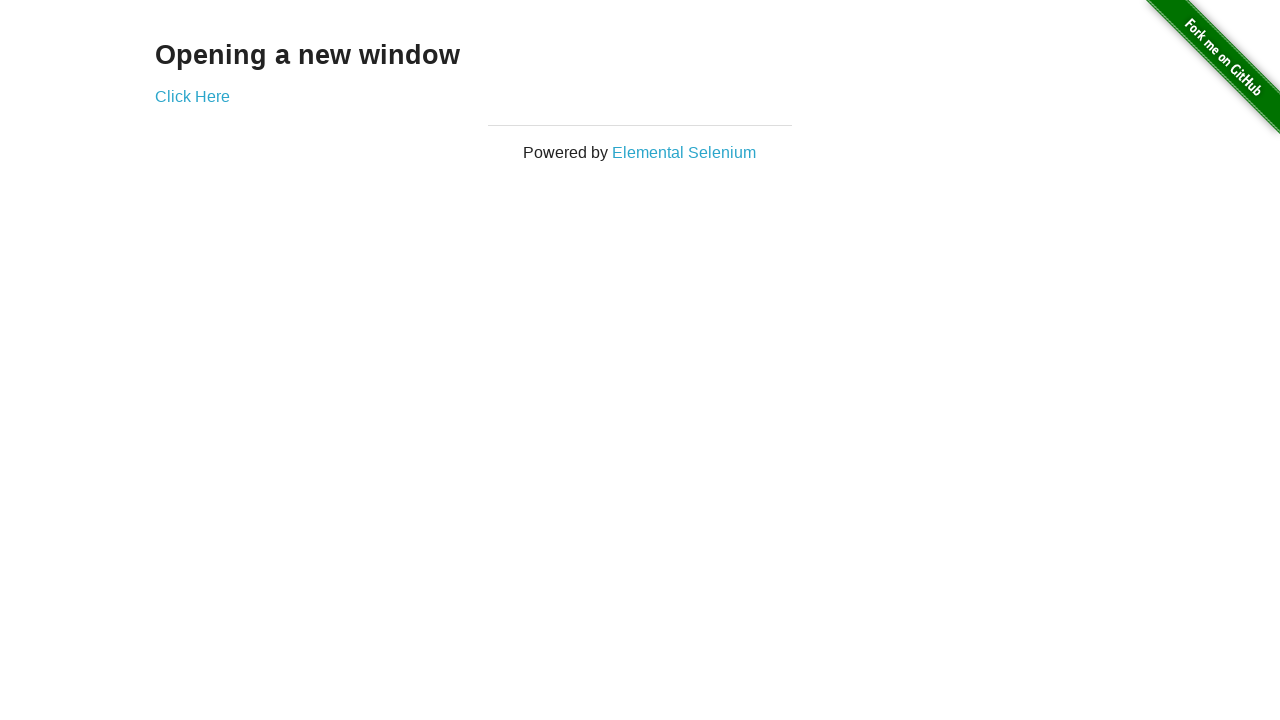

Clicked 'Click Here' link to open new window at (192, 96) on a:text('Click Here')
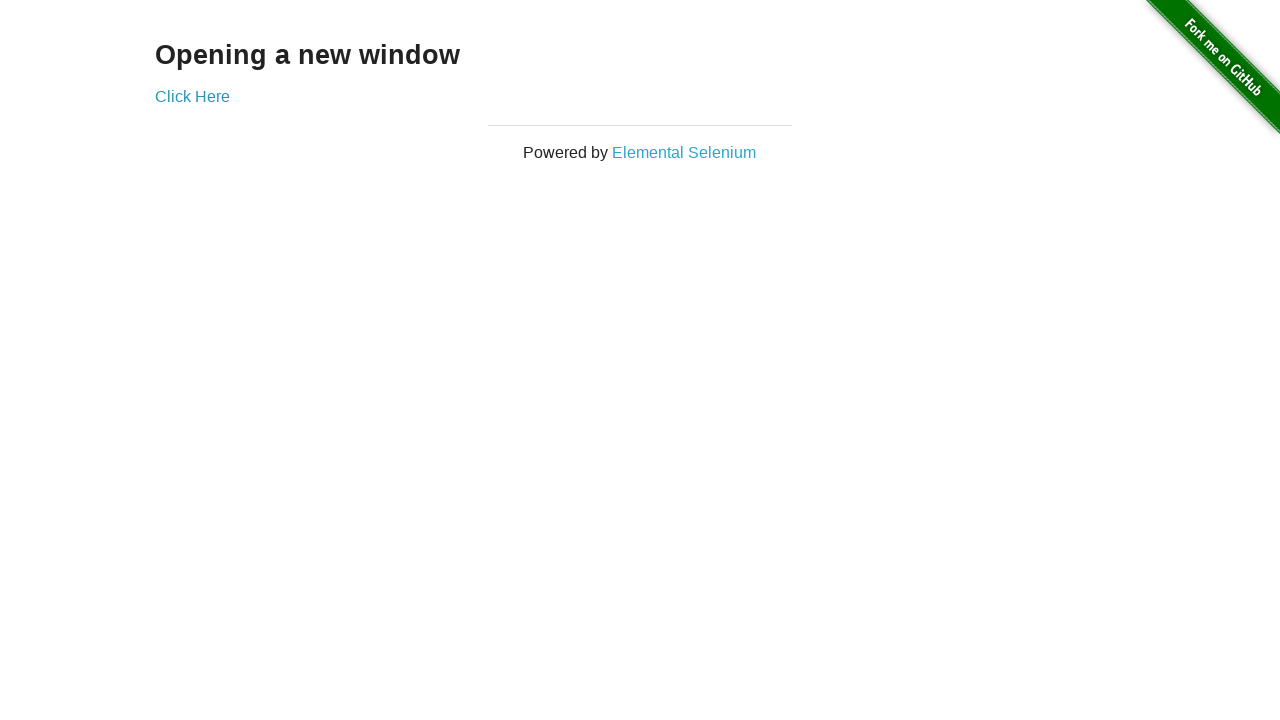

New window opened and captured
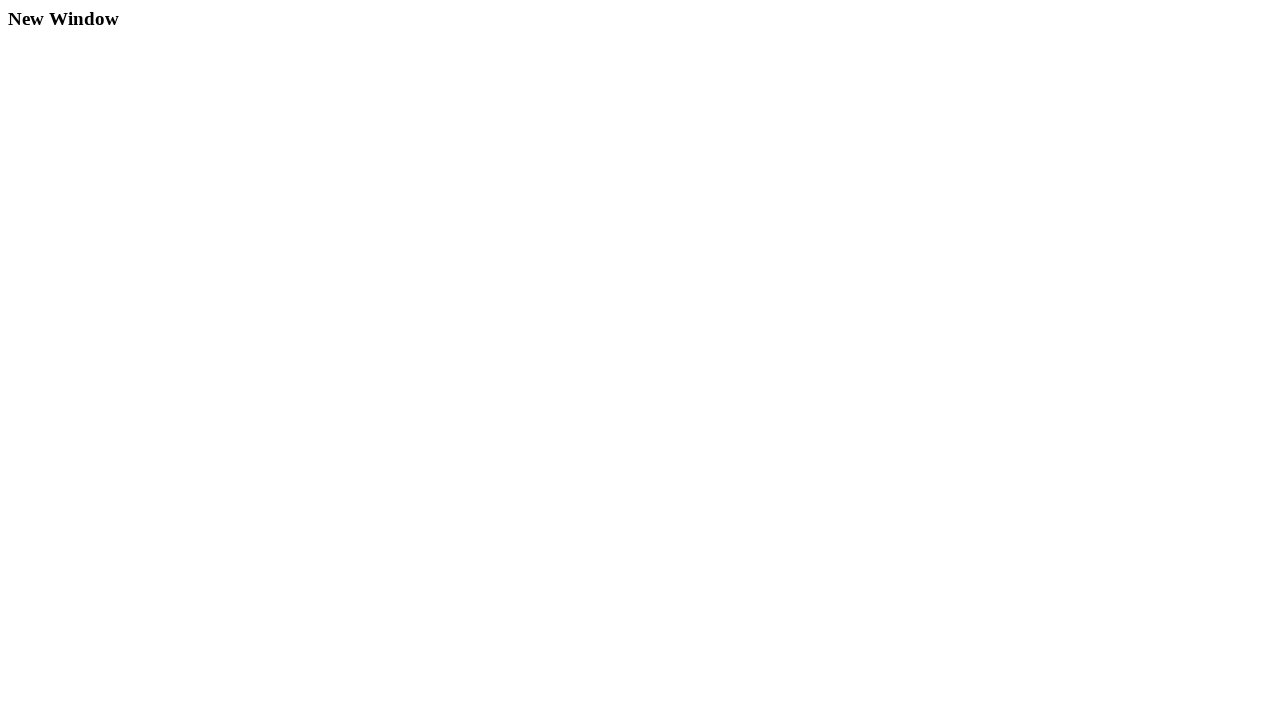

New page finished loading
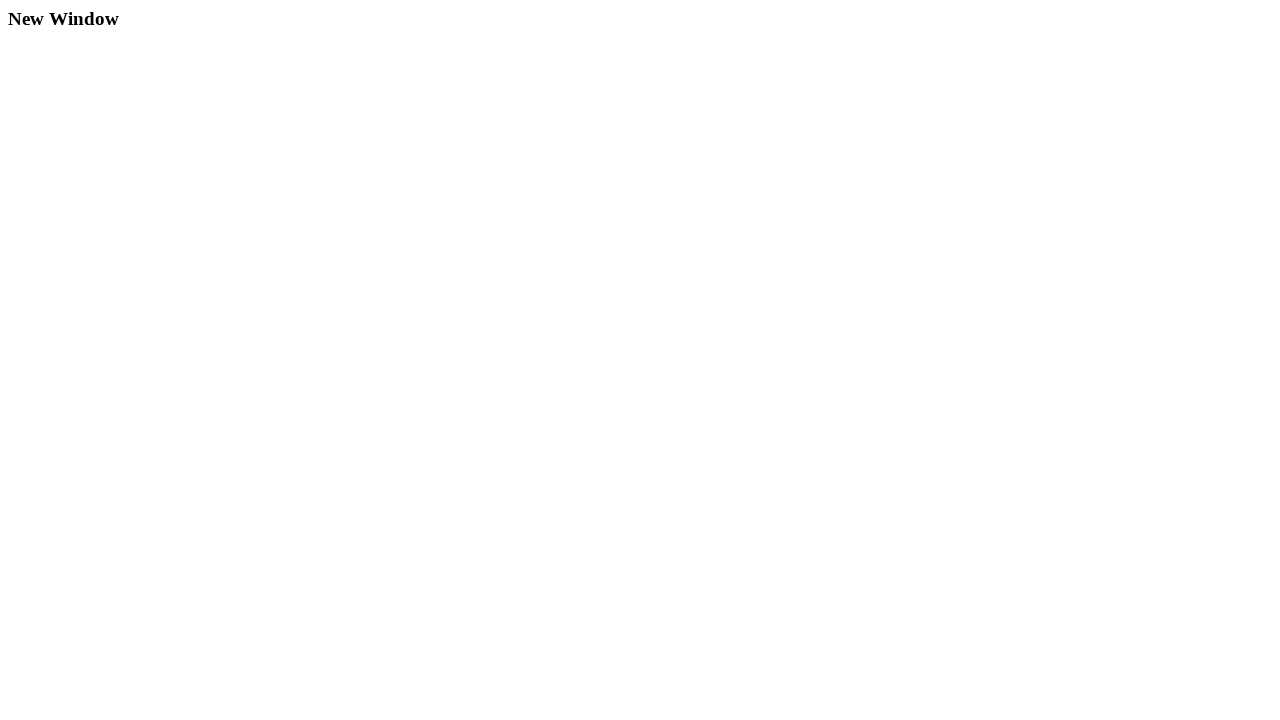

H3 heading element appeared in new window
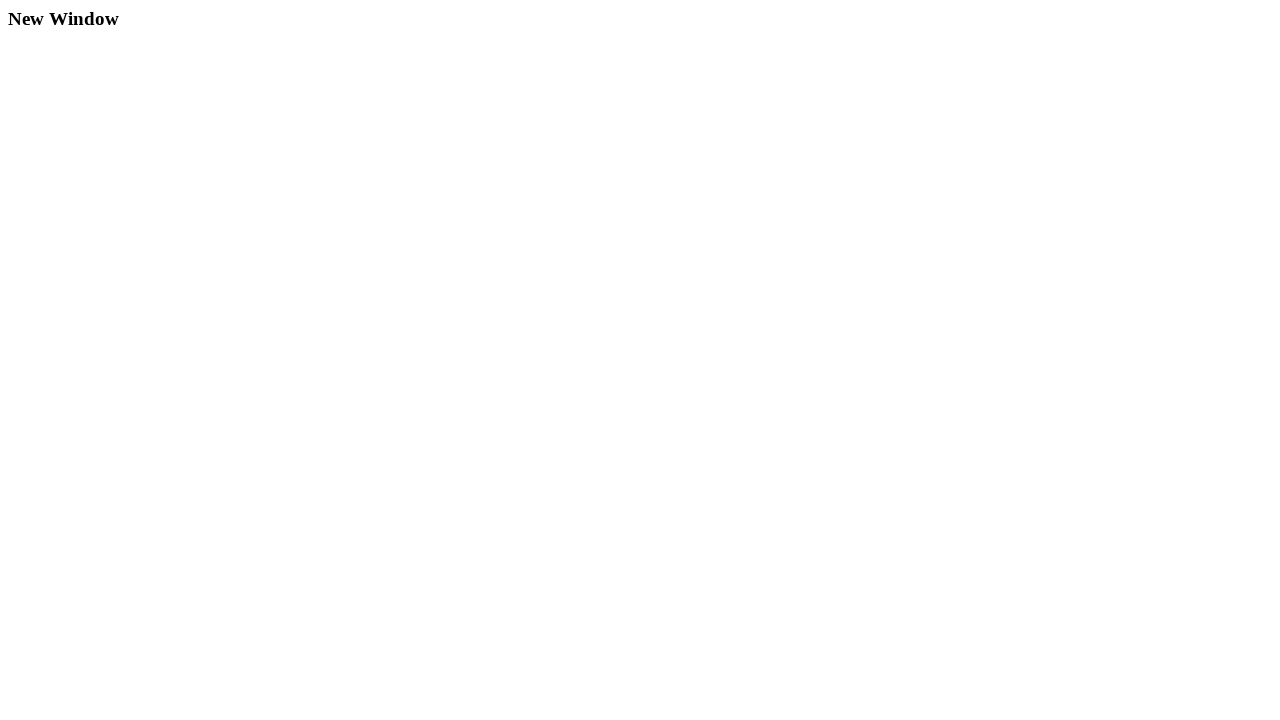

Verified that new window contains 'New Window' heading
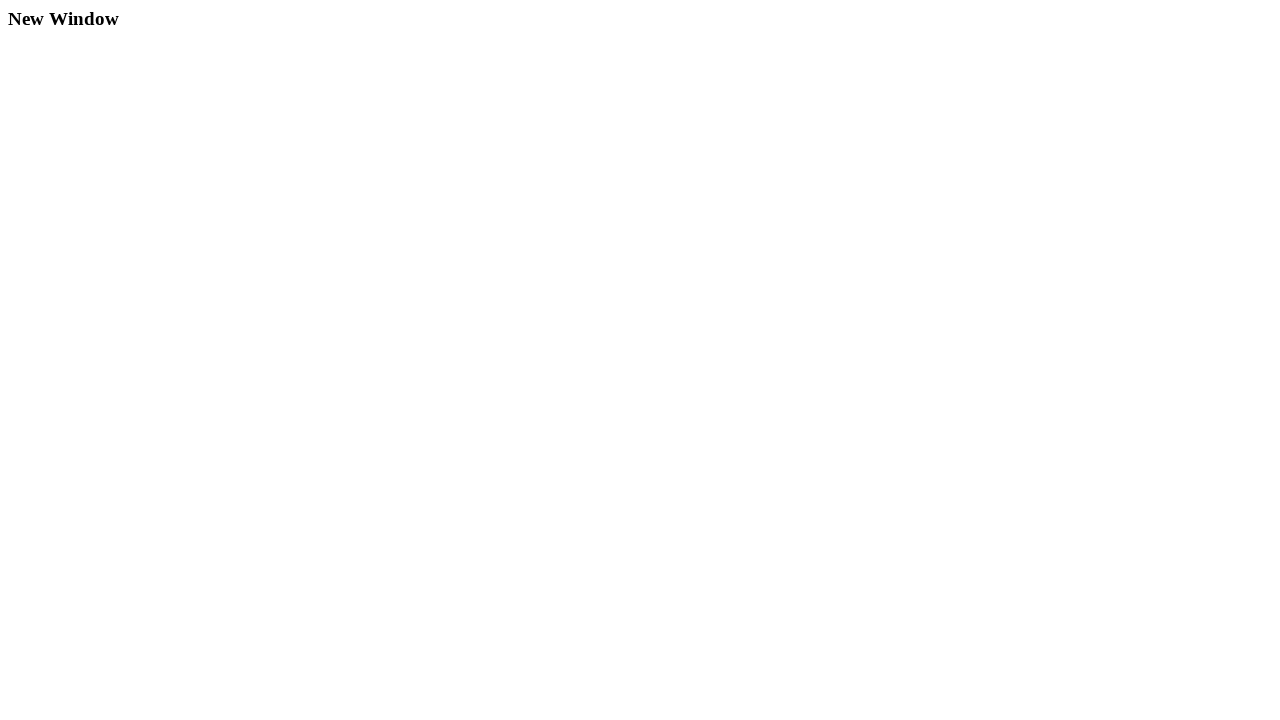

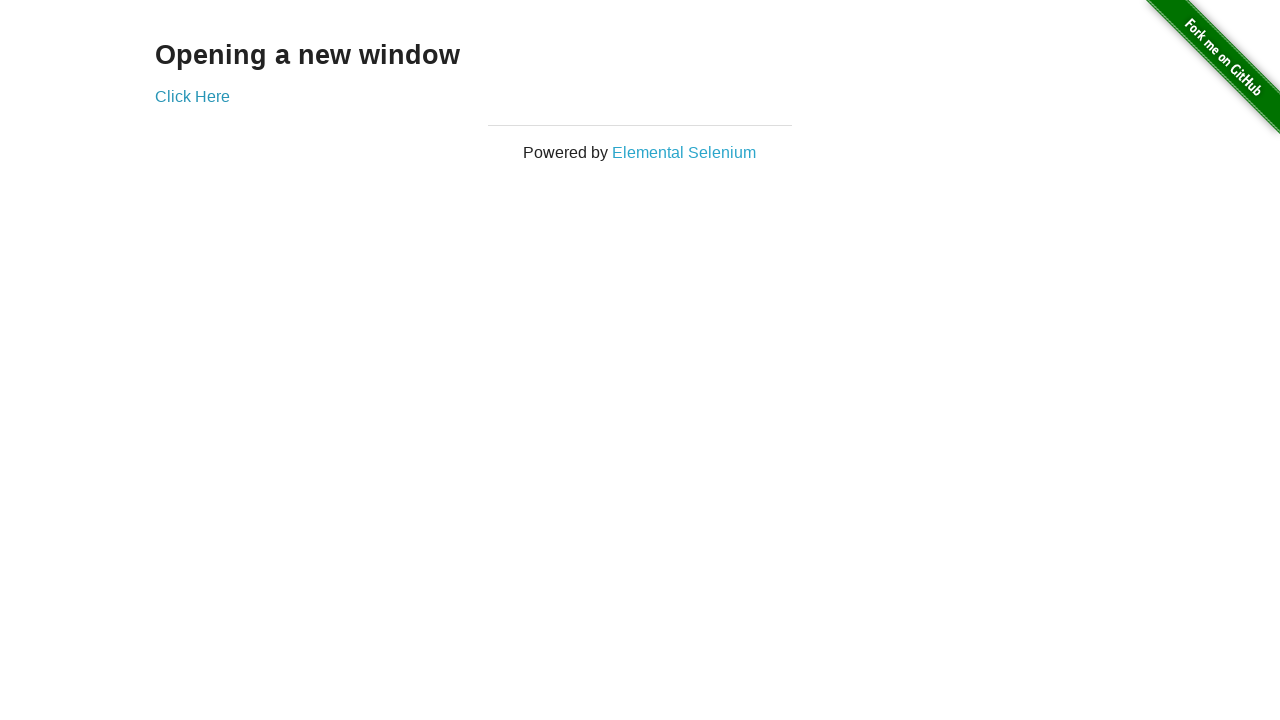